Tests that Clear completed button is hidden when no completed items exist

Starting URL: https://demo.playwright.dev/todomvc

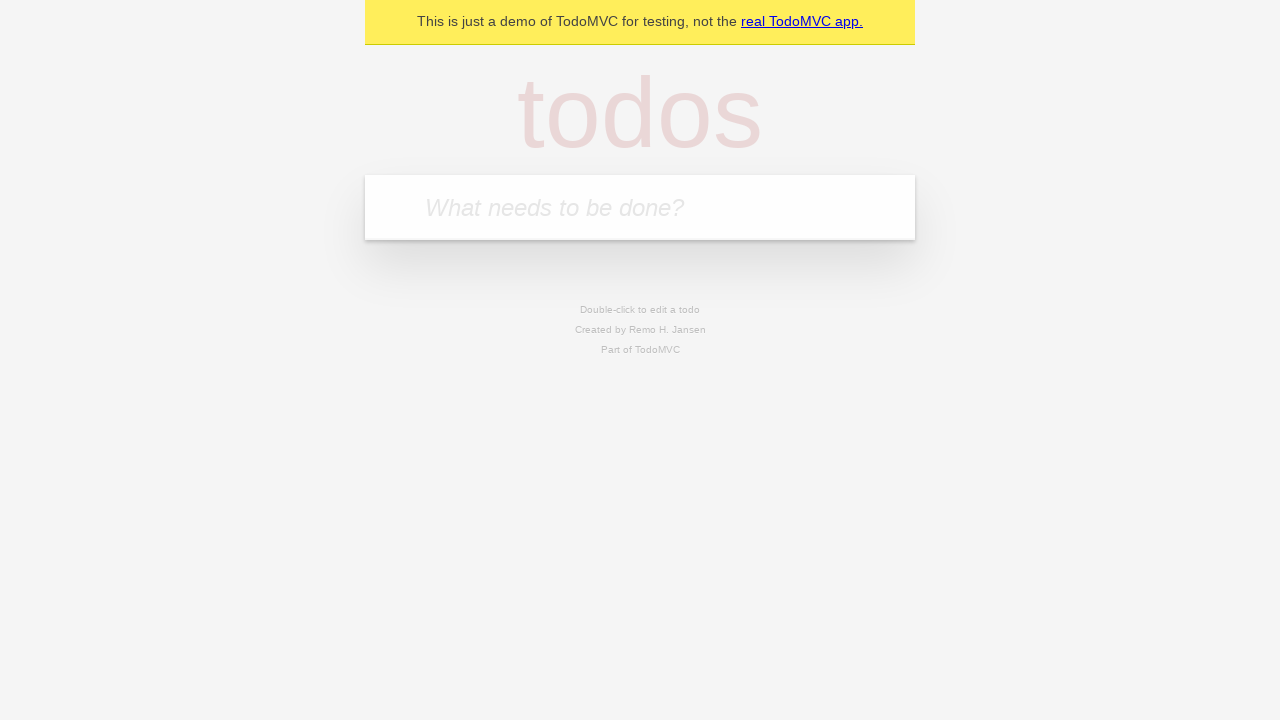

Filled input field with first todo 'buy some cheese' on internal:attr=[placeholder="What needs to be done?"i]
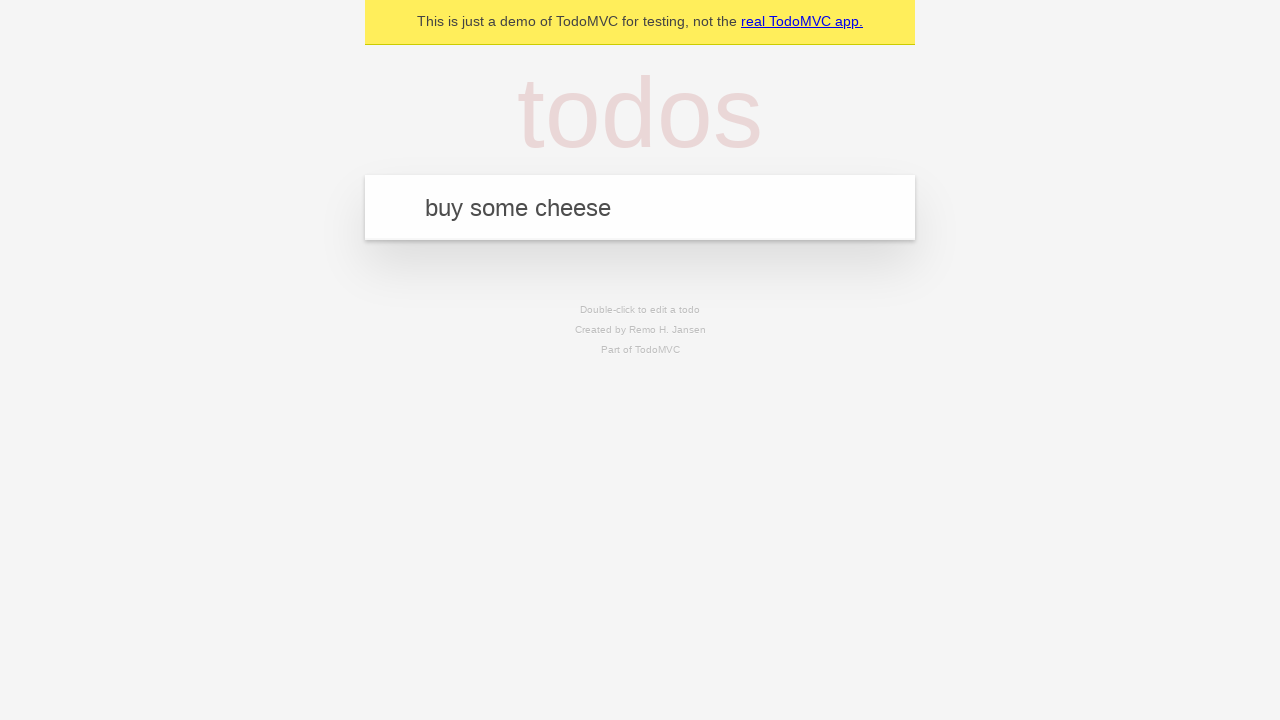

Pressed Enter to add first todo on internal:attr=[placeholder="What needs to be done?"i]
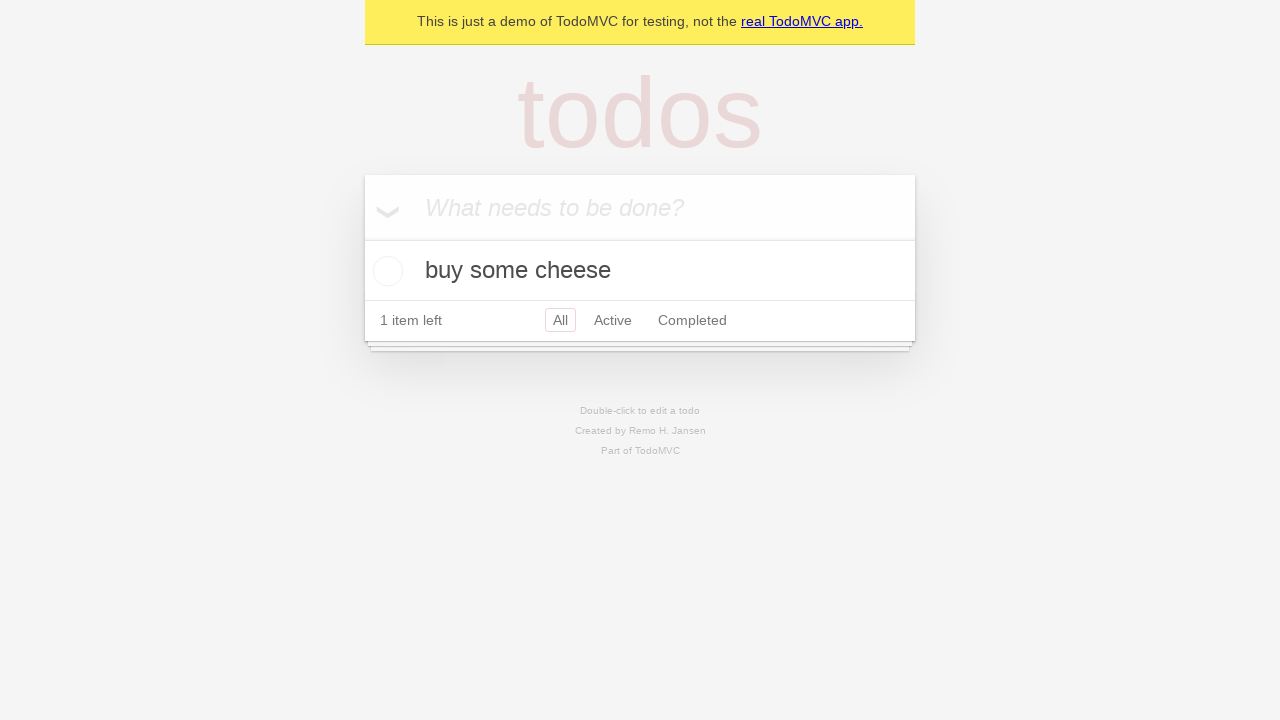

Filled input field with second todo 'feed the cat' on internal:attr=[placeholder="What needs to be done?"i]
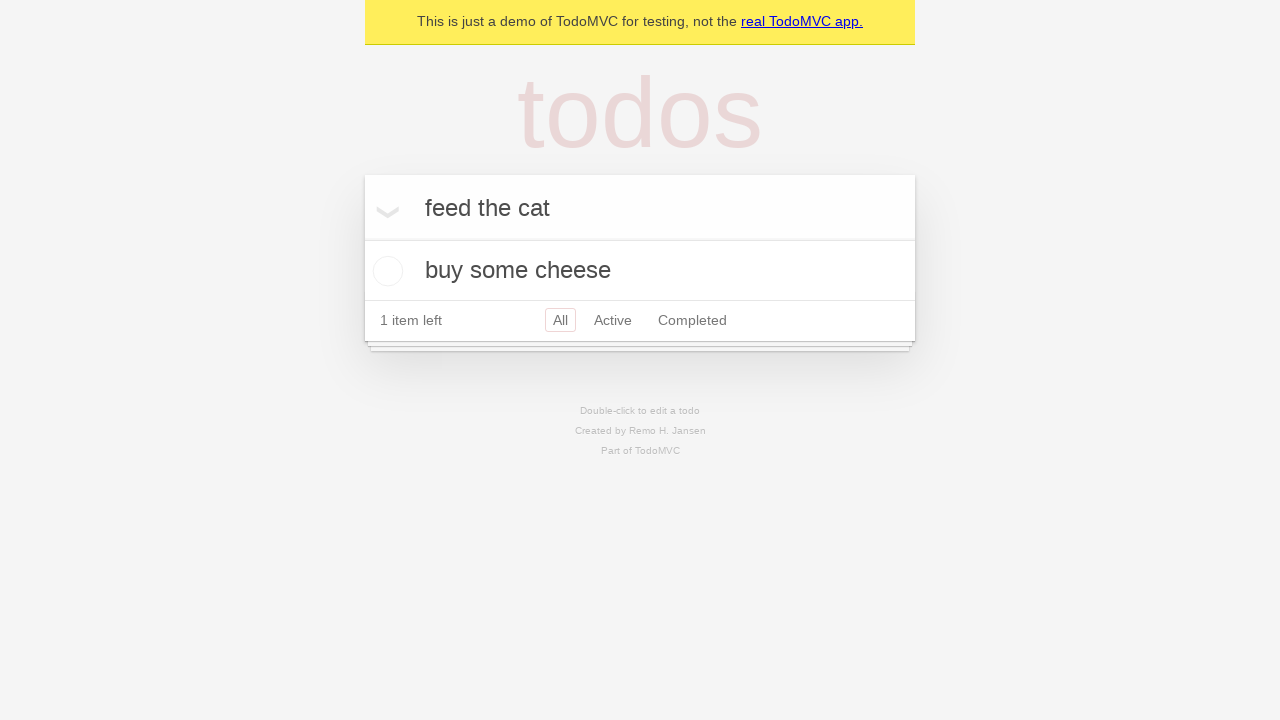

Pressed Enter to add second todo on internal:attr=[placeholder="What needs to be done?"i]
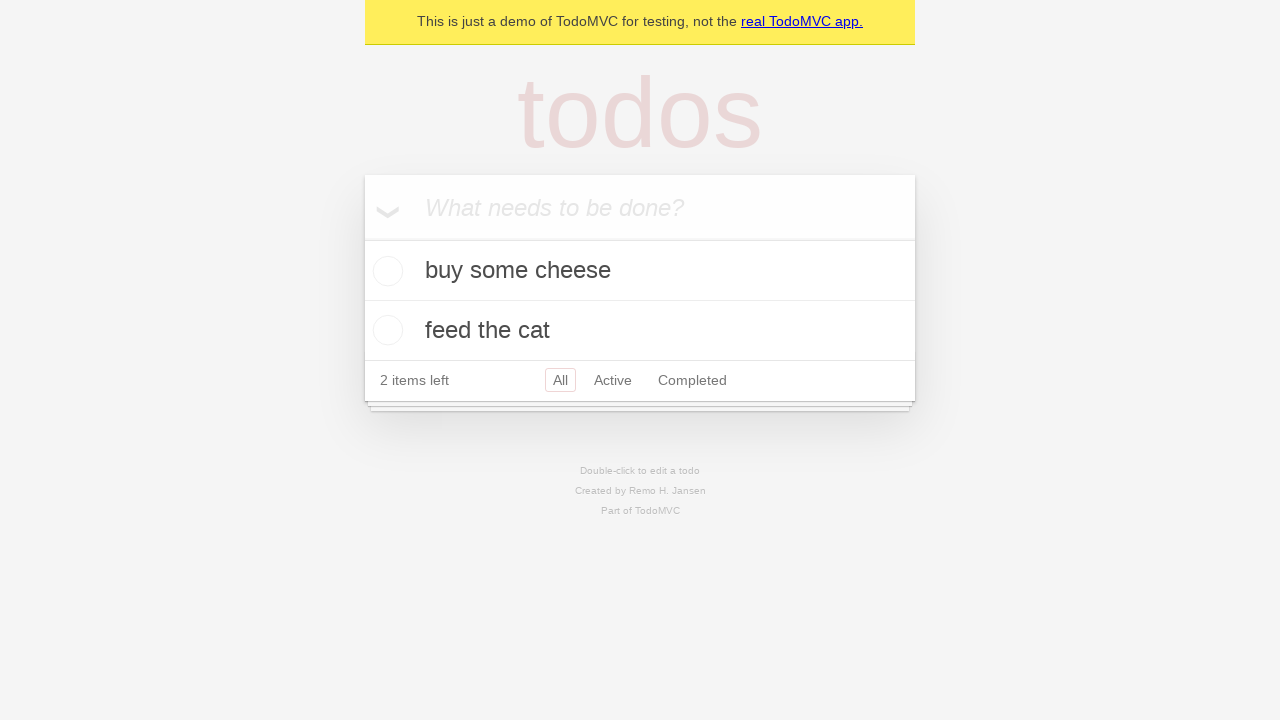

Filled input field with third todo 'book a doctors appointment' on internal:attr=[placeholder="What needs to be done?"i]
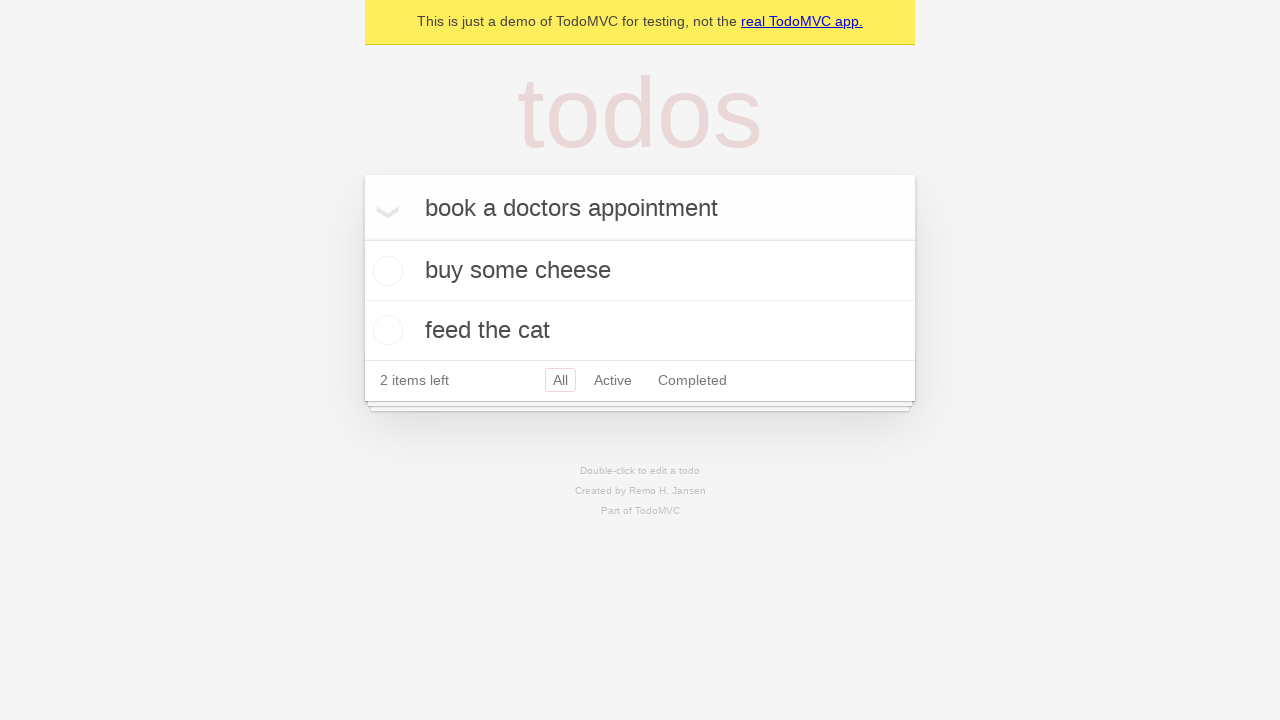

Pressed Enter to add third todo on internal:attr=[placeholder="What needs to be done?"i]
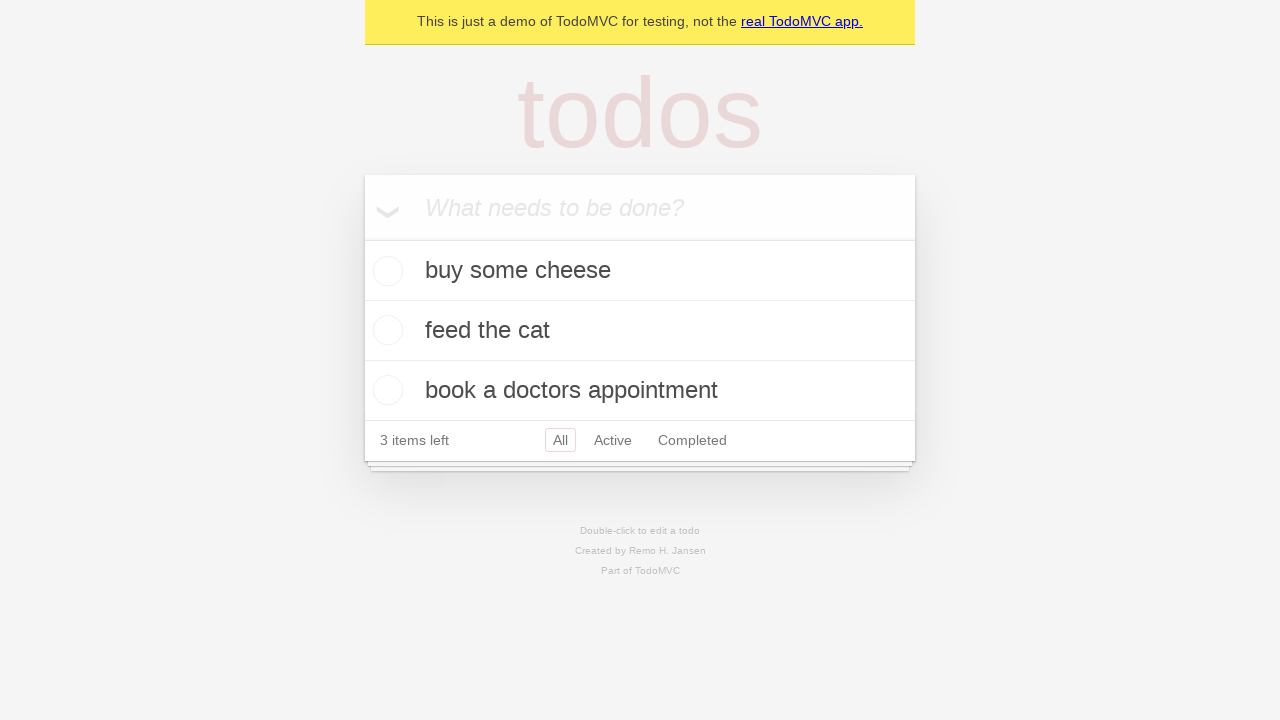

Checked the first todo item as completed at (385, 271) on .todo-list li .toggle >> nth=0
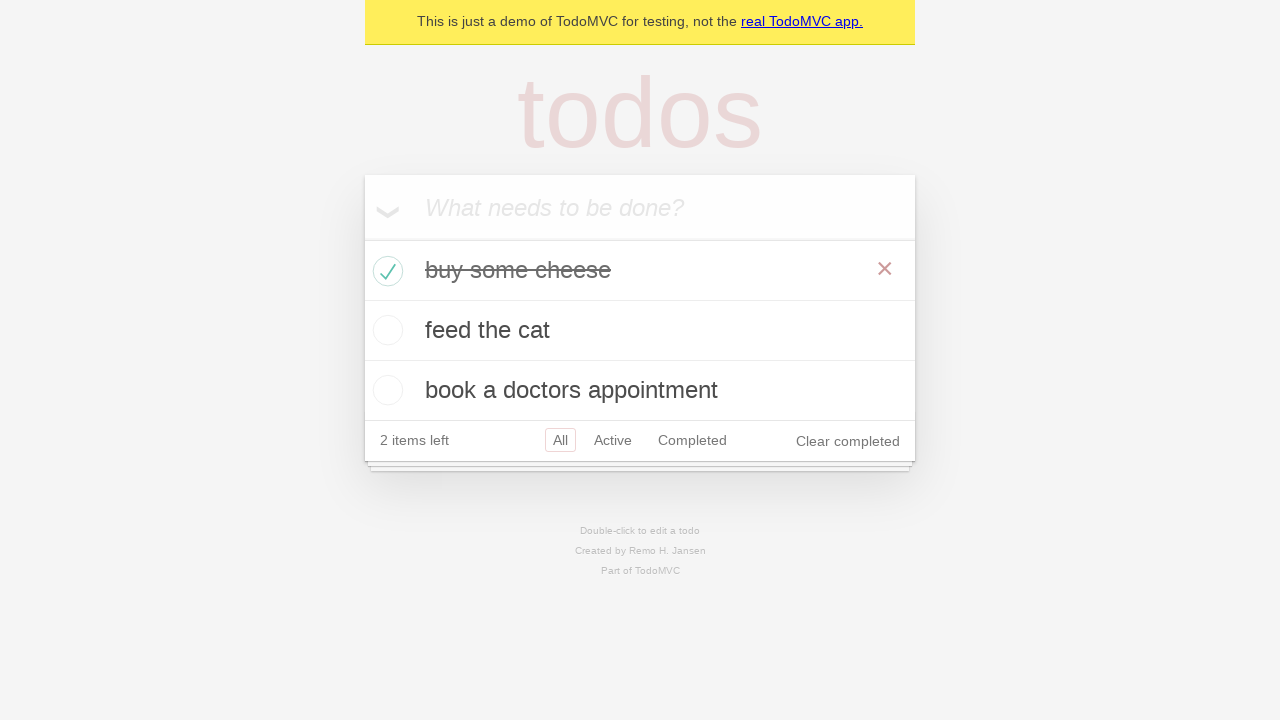

Clicked 'Clear completed' button to remove completed items at (848, 441) on internal:role=button[name="Clear completed"i]
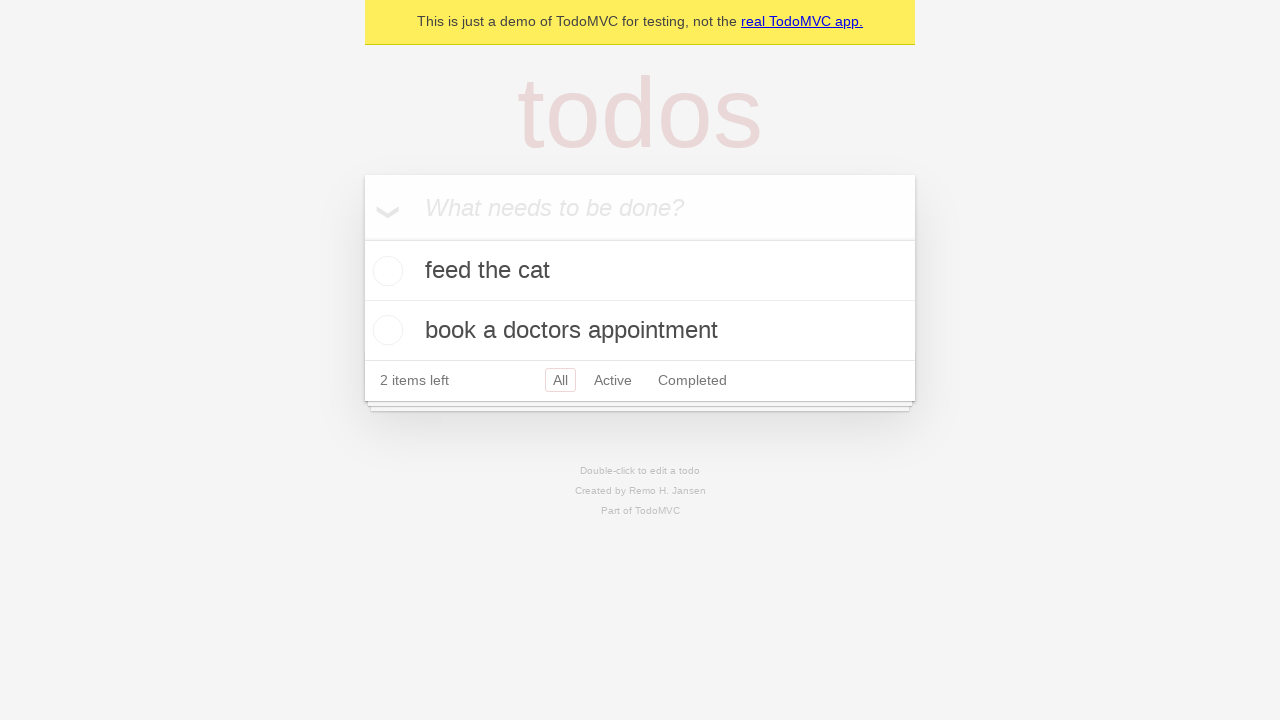

Waited 500ms for UI to settle after clearing completed items
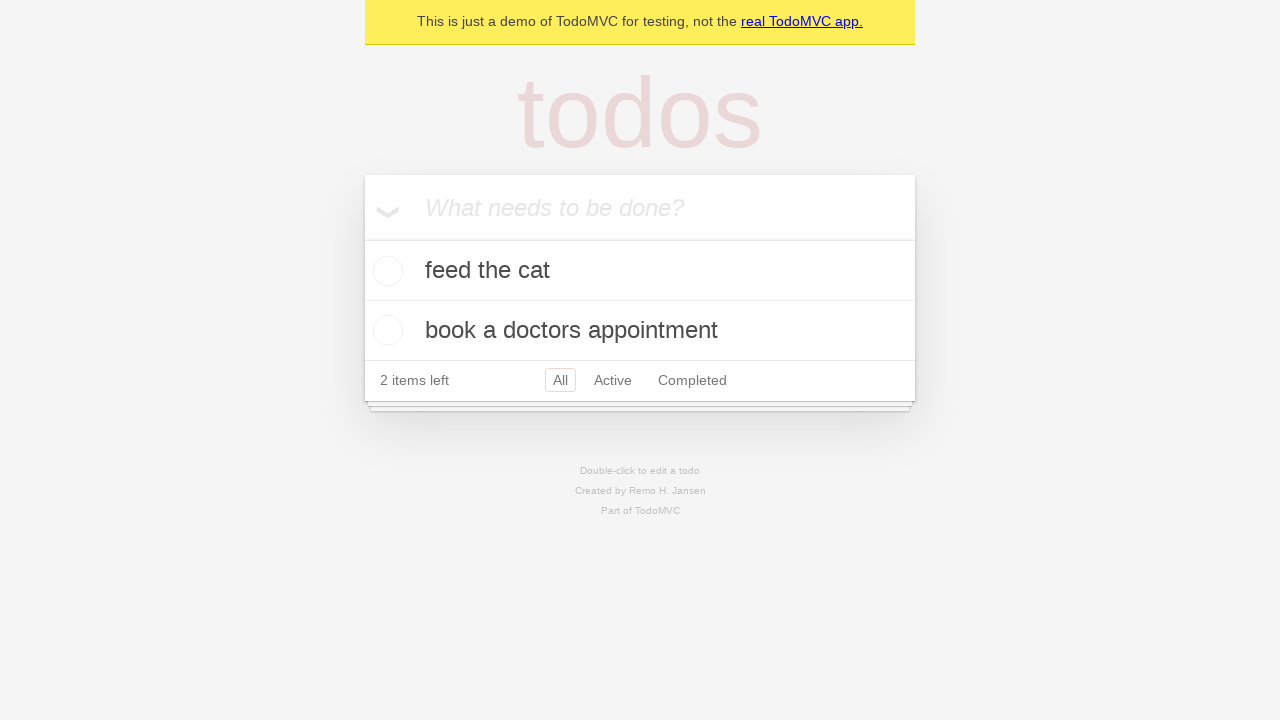

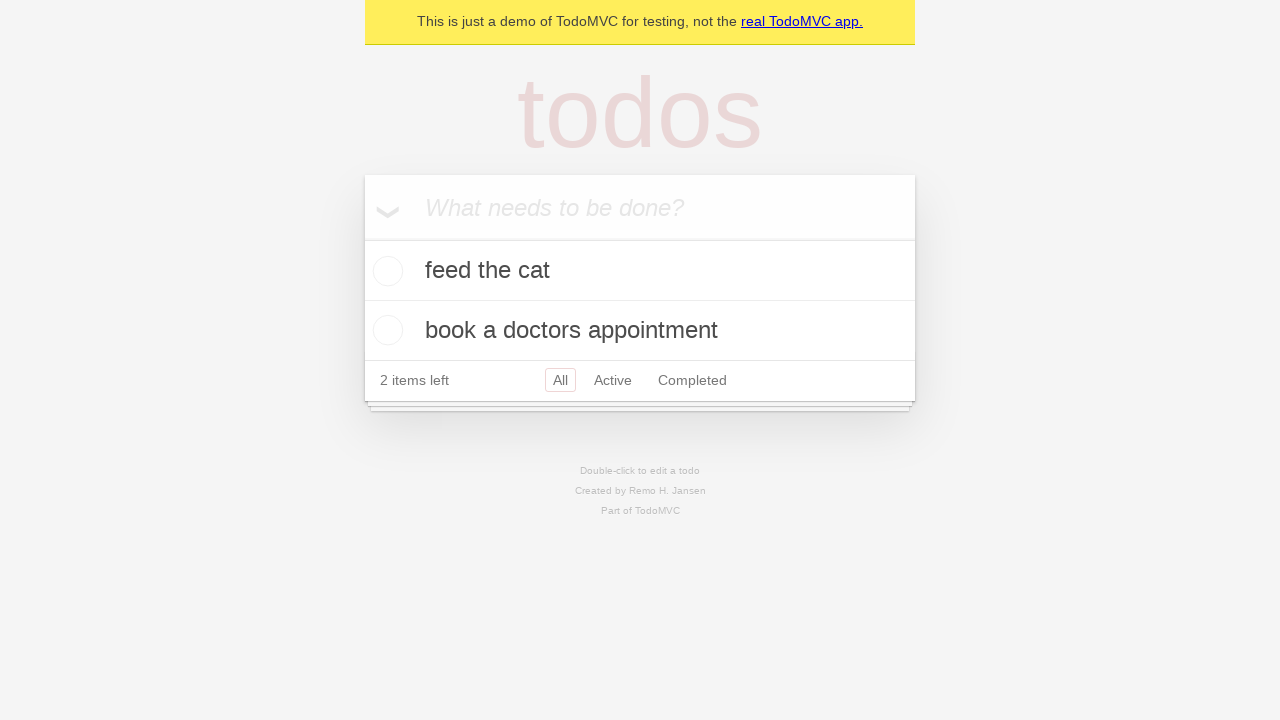